Tests the Playwright homepage by verifying the page title contains "Playwright", checking that the "Get Started" link has the correct href attribute, clicking it, and verifying navigation to the intro page.

Starting URL: https://playwright.dev

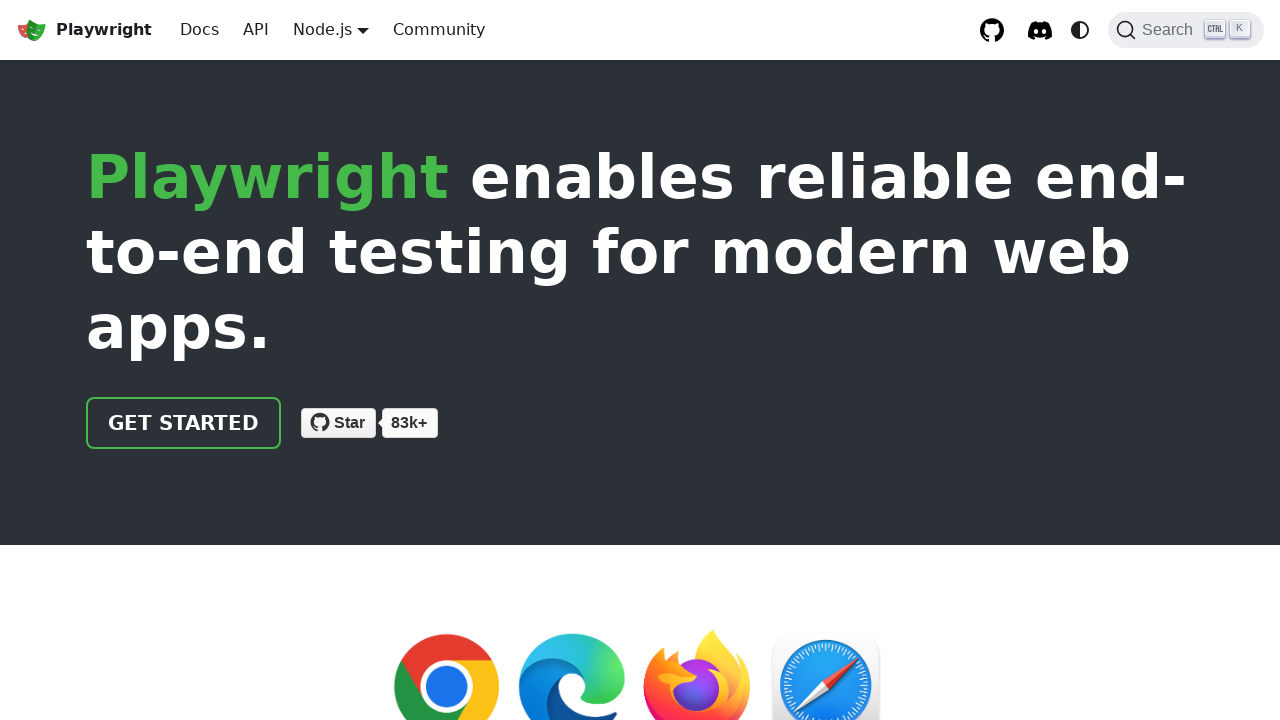

Verified page title contains 'Playwright'
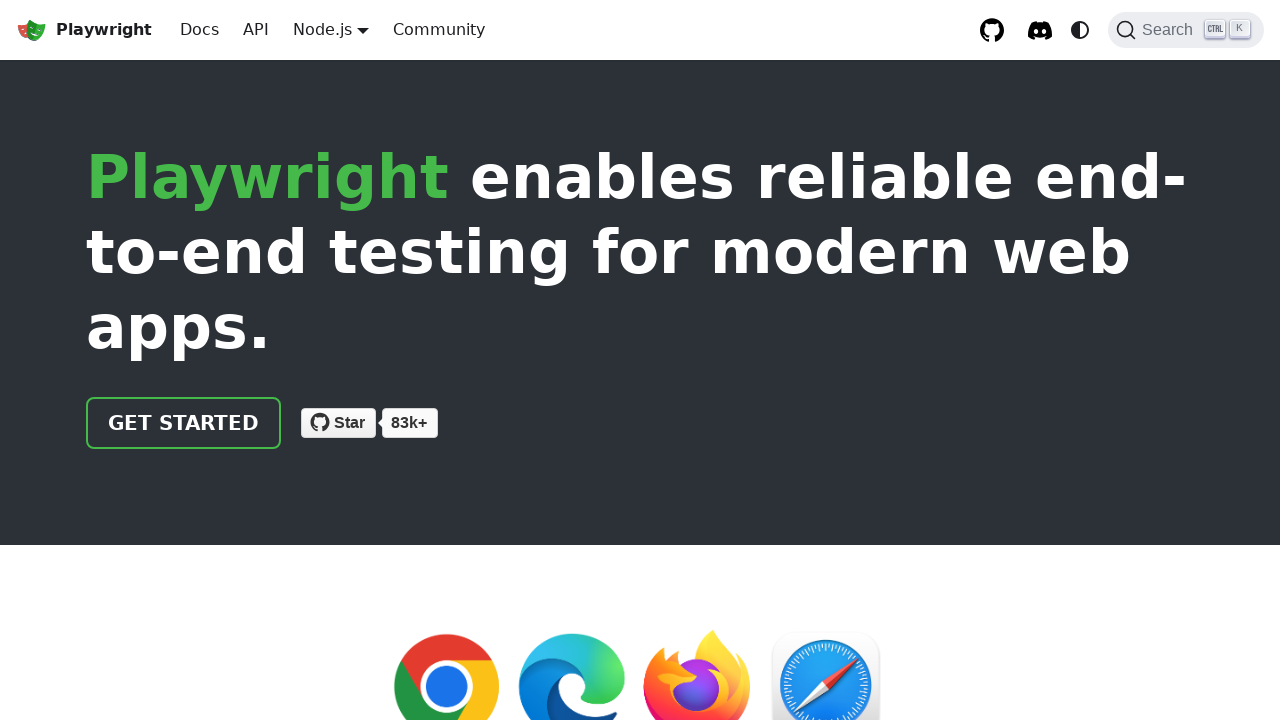

Located 'Get Started' link element
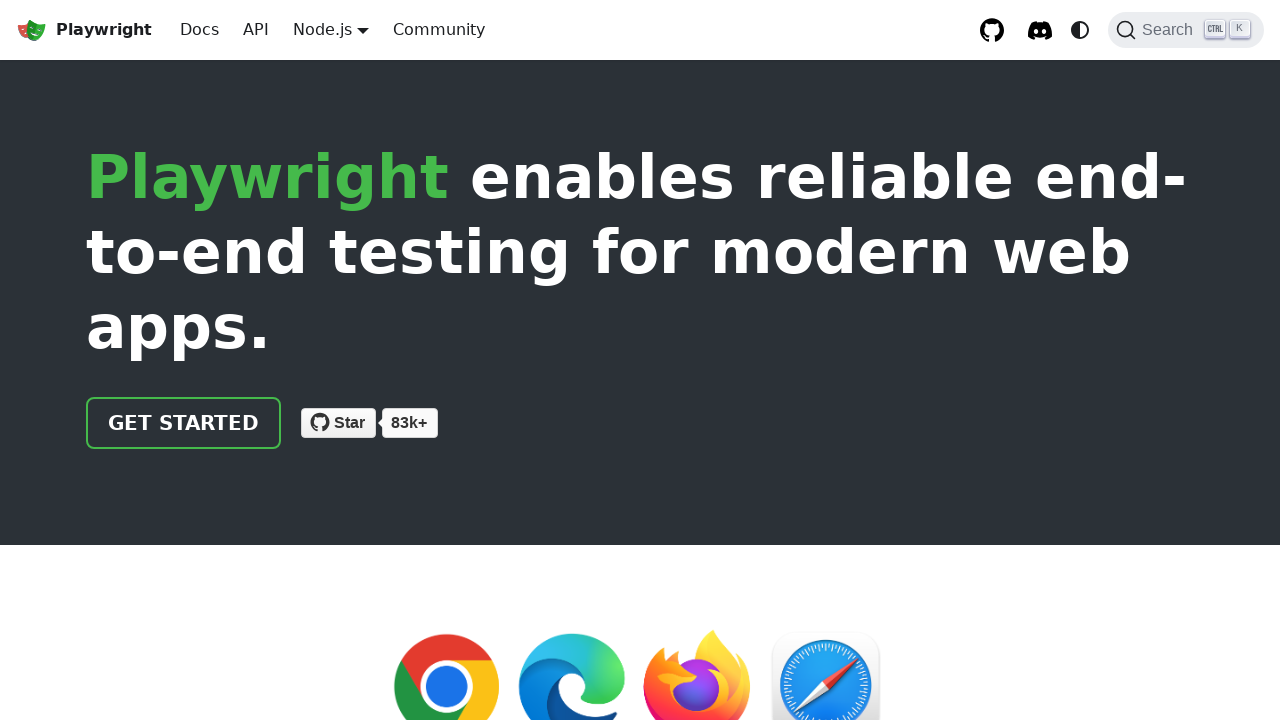

Verified 'Get Started' link has href attribute '/docs/intro'
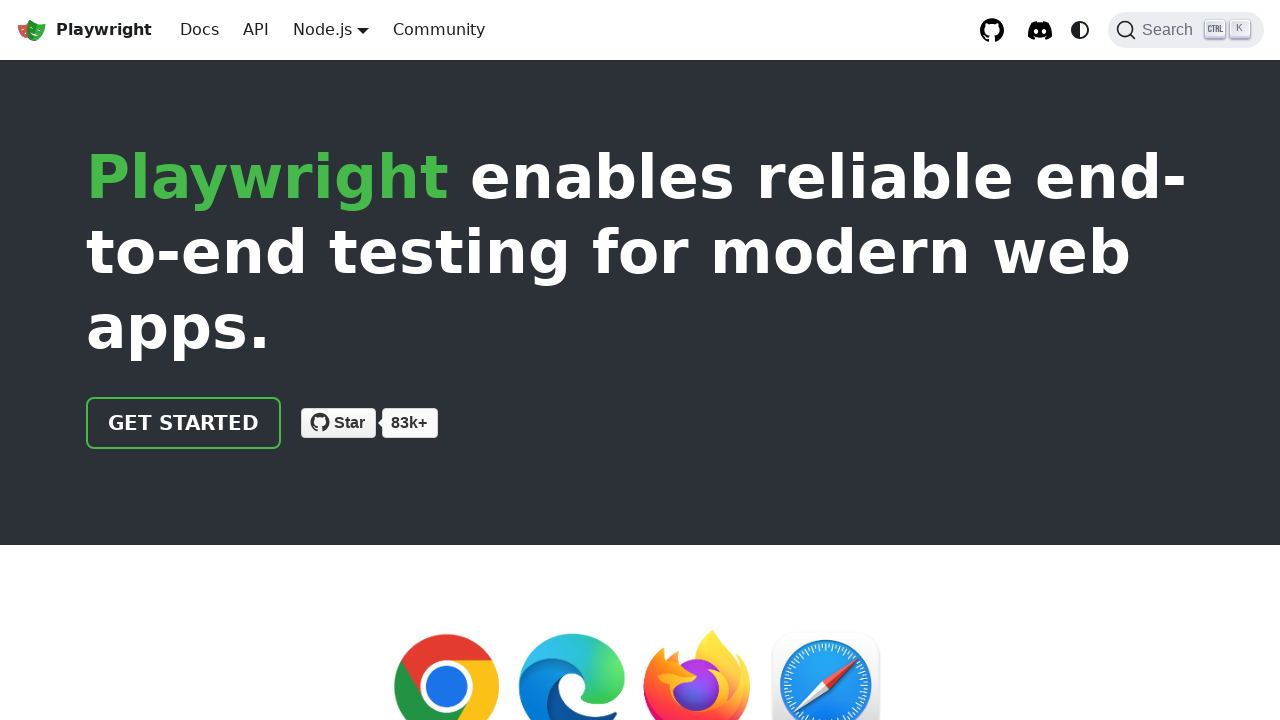

Clicked 'Get Started' link at (184, 423) on text=Get Started
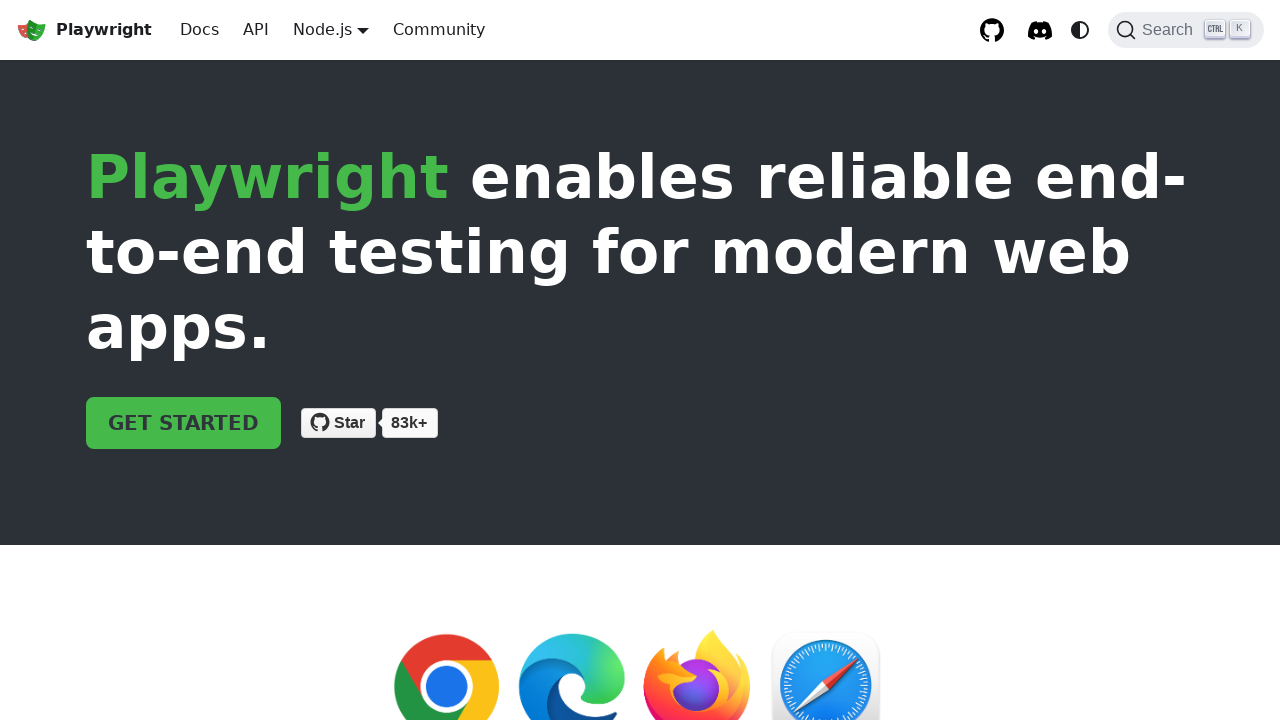

Verified navigation to intro page (URL contains 'intro')
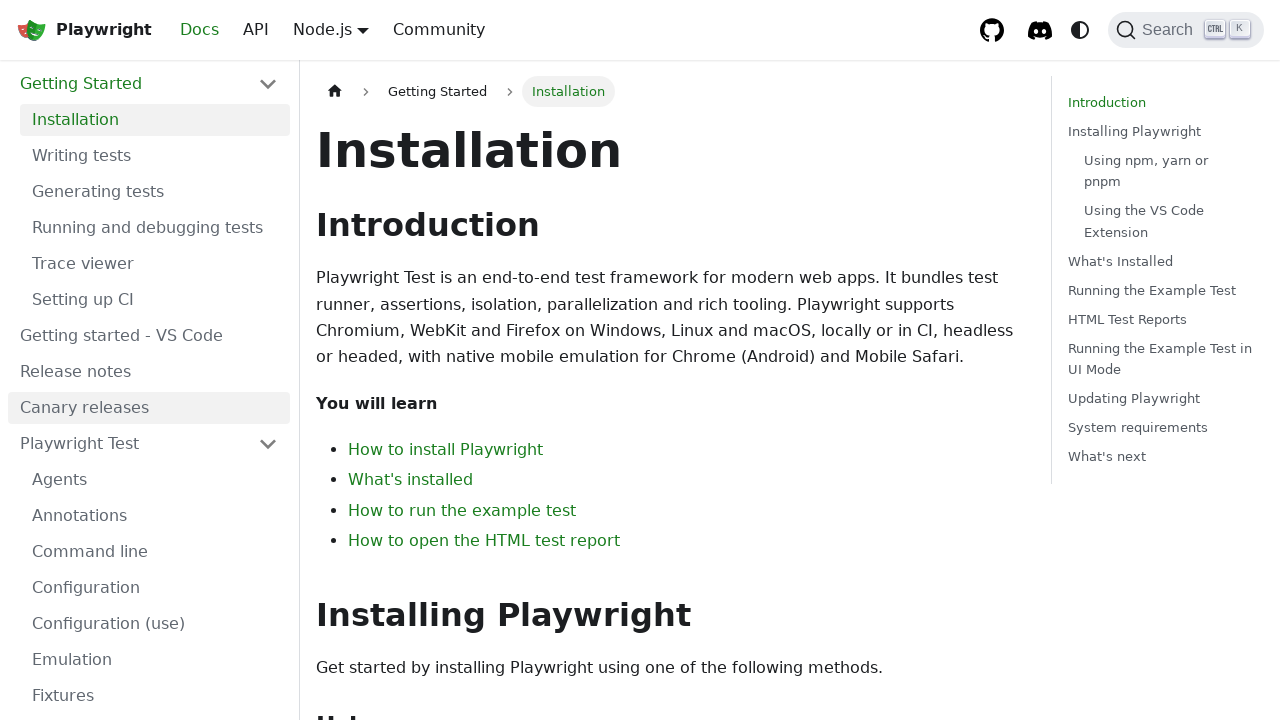

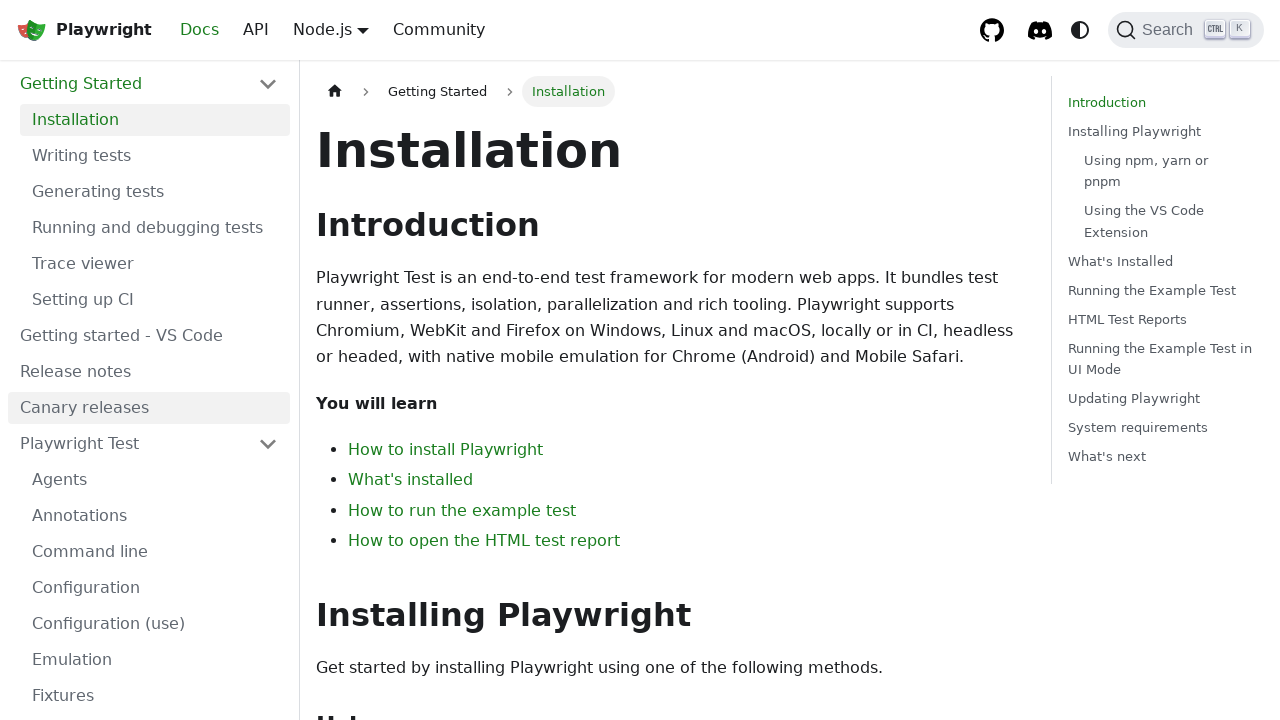